Tests Hacker News search functionality by searching for "testdriven.io" and verifying the term appears in results

Starting URL: https://news.ycombinator.com

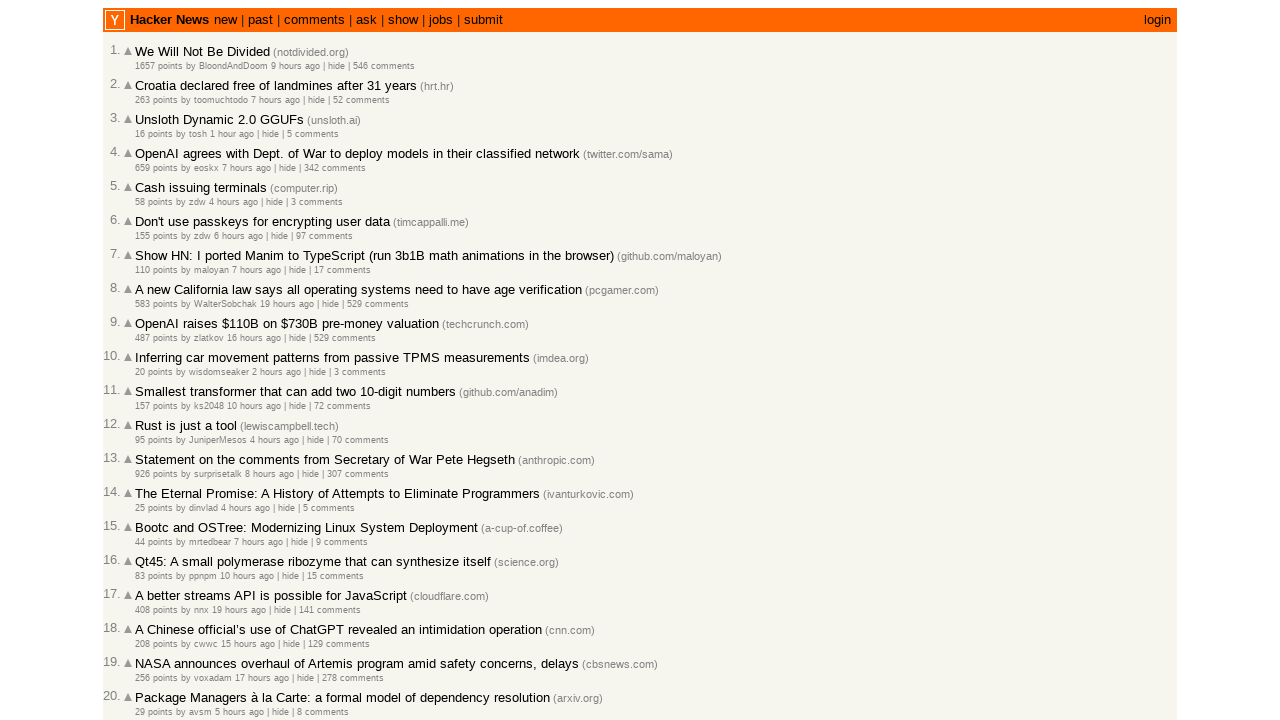

Filled search box with 'testdriven.io' on input[name='q']
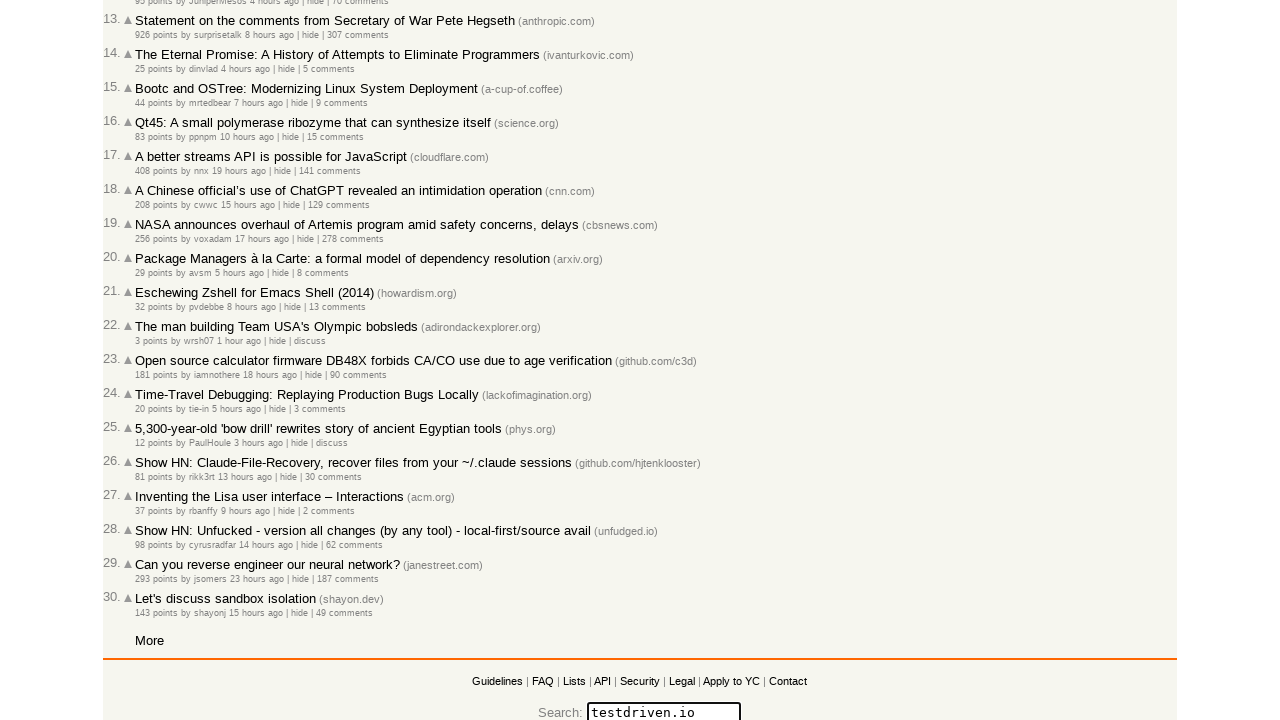

Submitted search by pressing Enter on input[name='q']
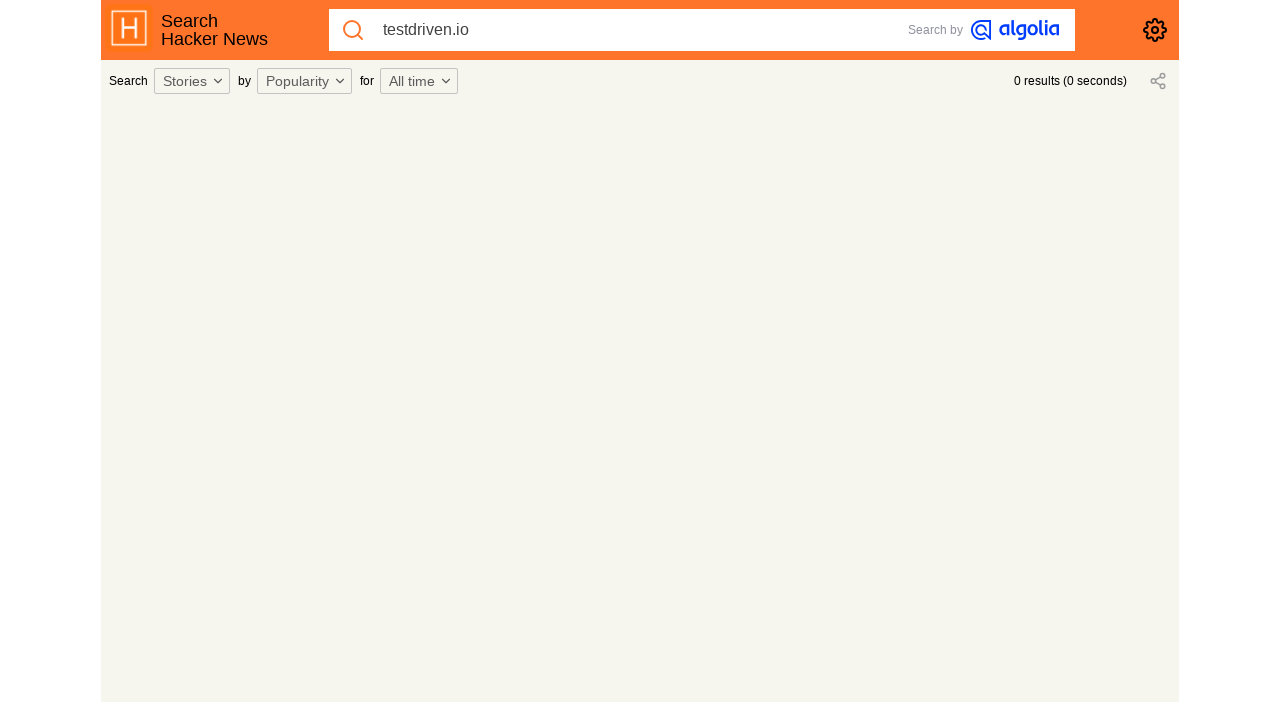

Waited for search results to load (networkidle)
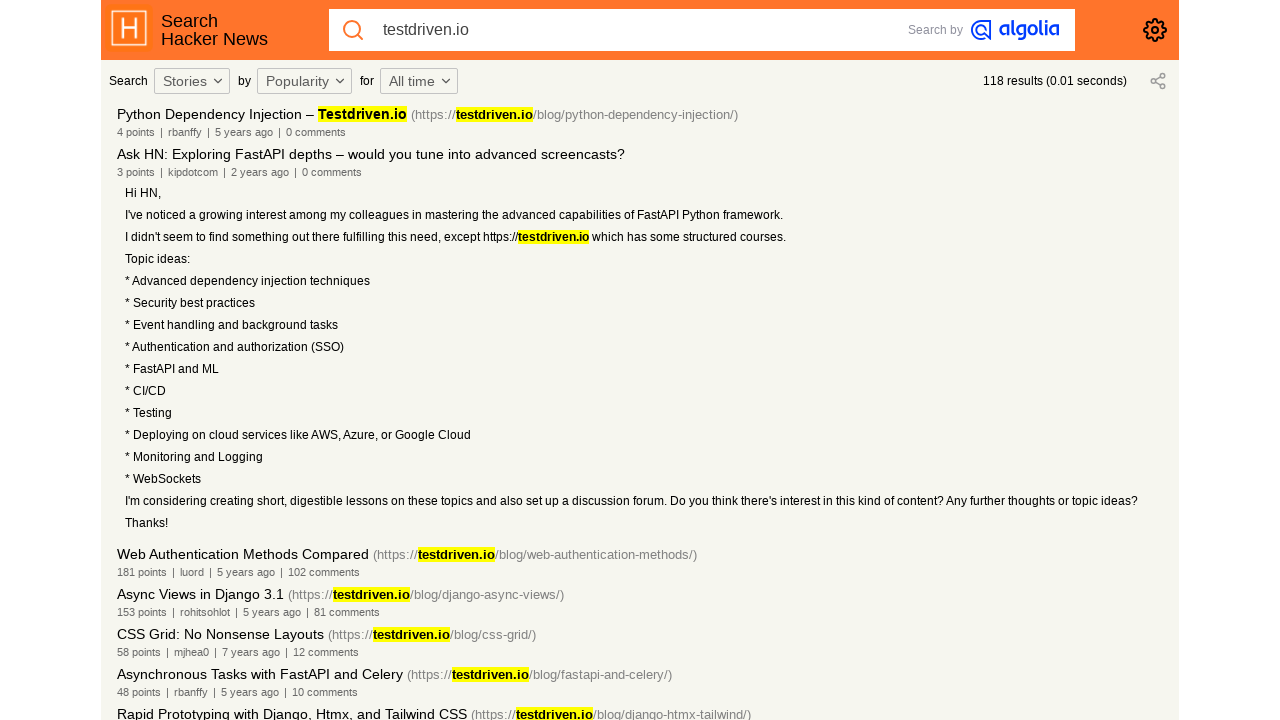

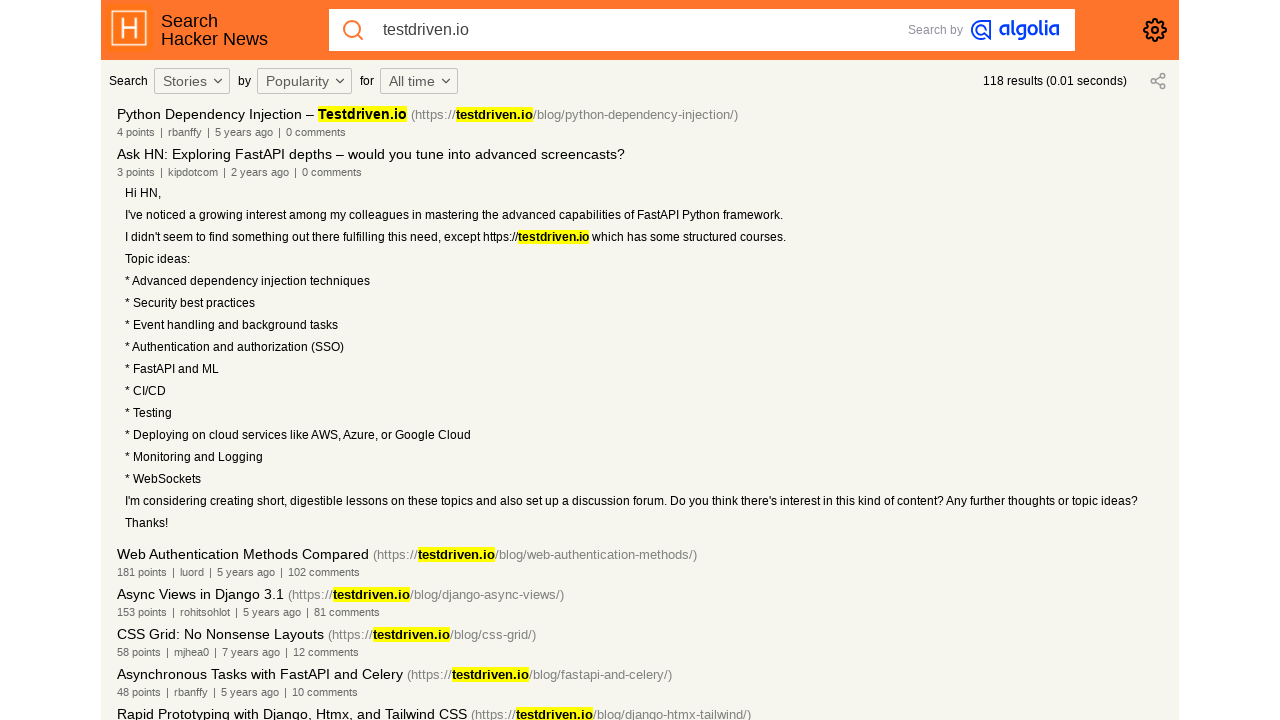